Tests an e-commerce site's product search and add-to-cart functionality by searching for products containing "ca", verifying results count, and adding specific items to cart

Starting URL: https://rahulshettyacademy.com/seleniumPractise/#/

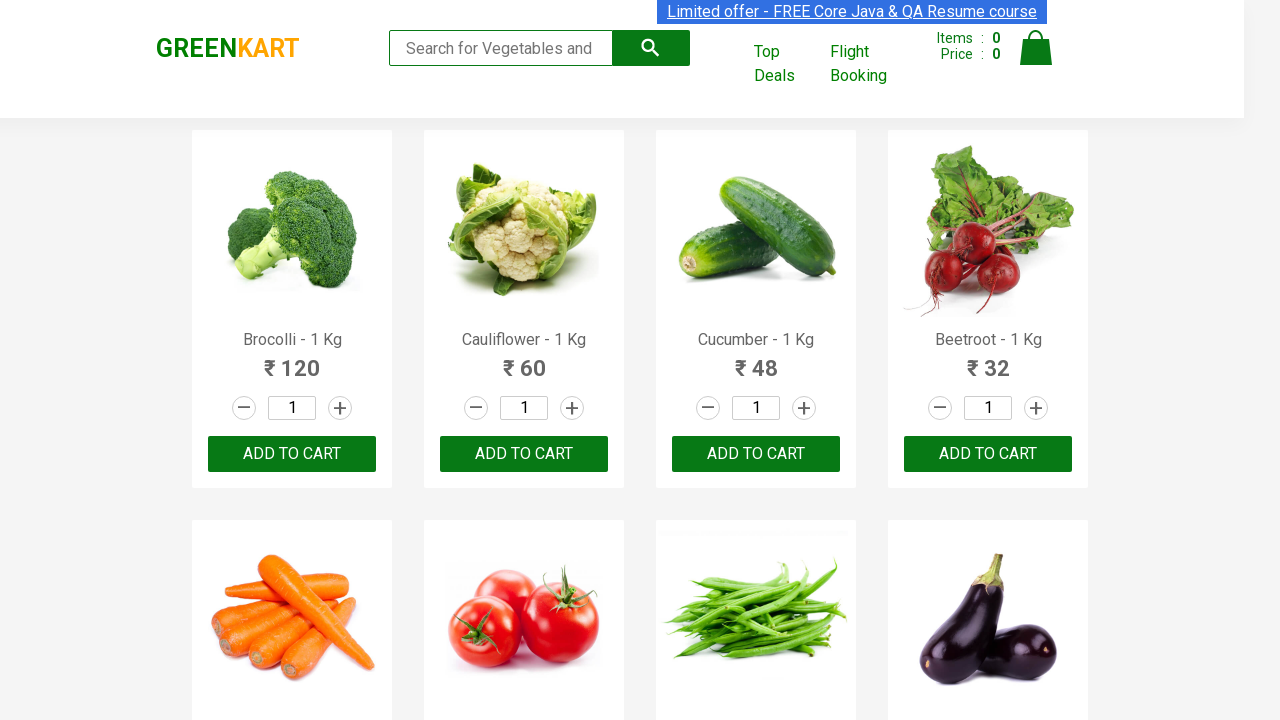

Filled search field with 'ca' on .search-keyword
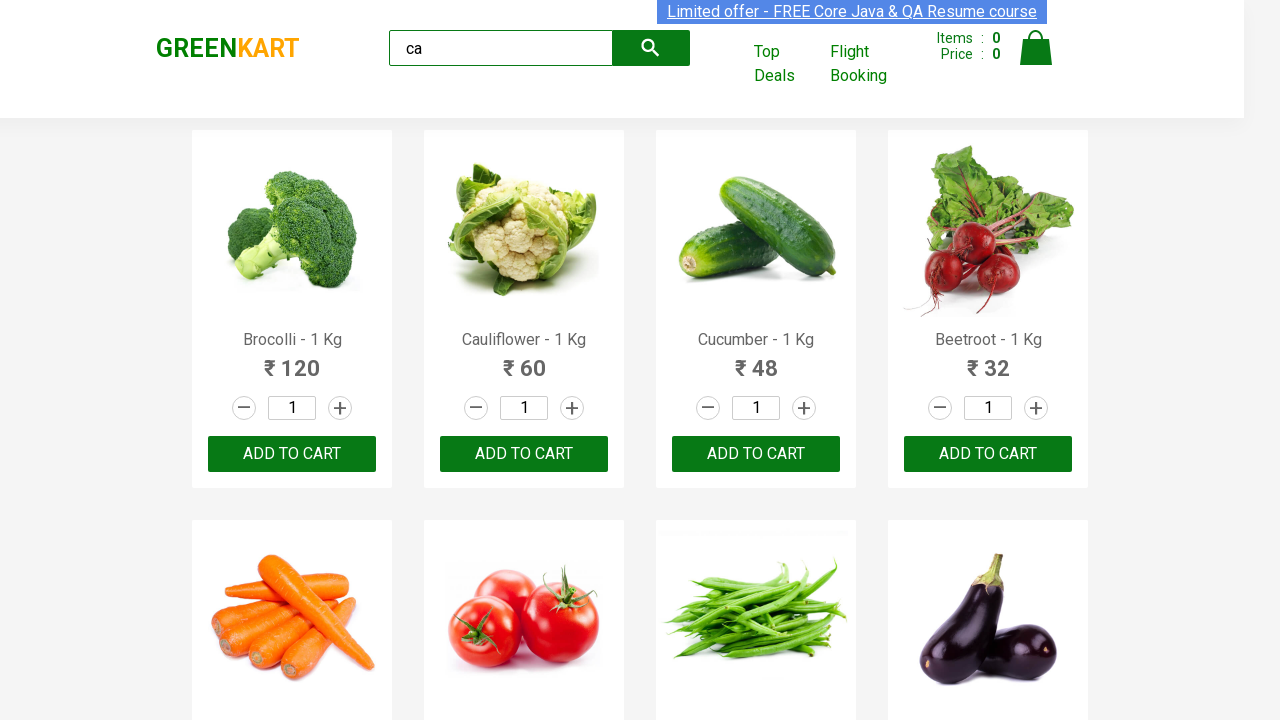

Waited 2000ms for search results to filter
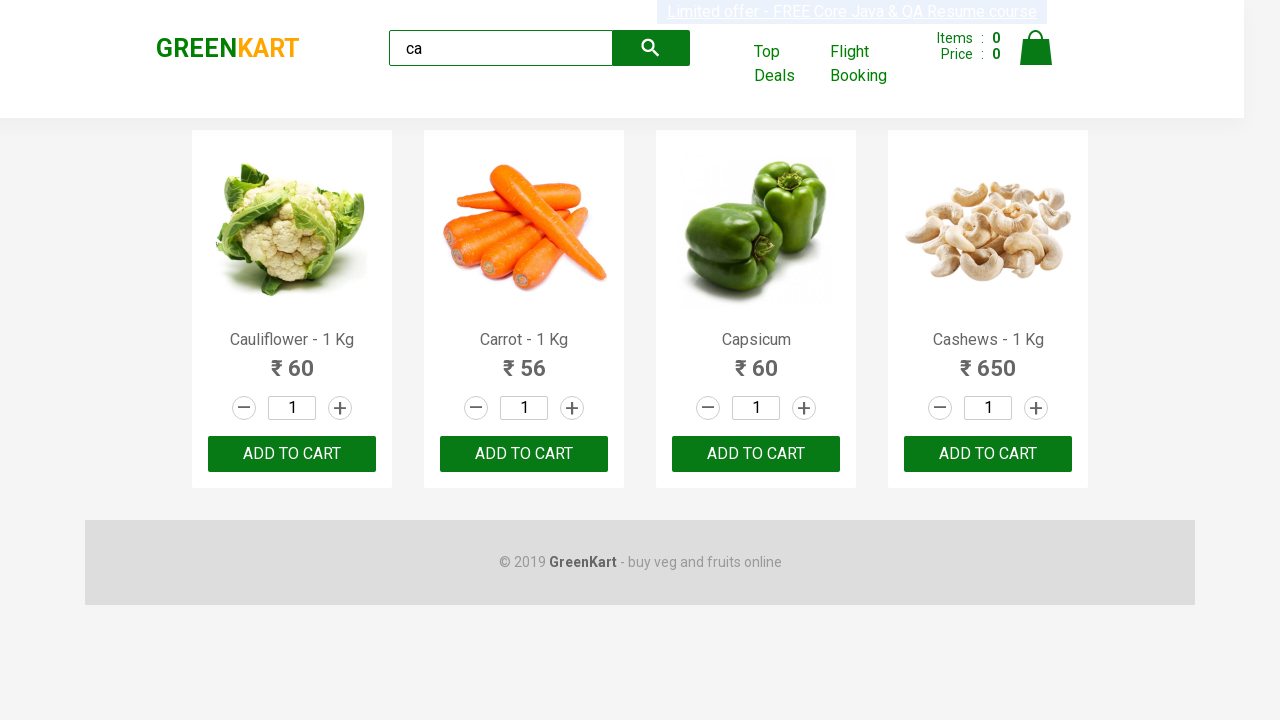

Located all visible product elements
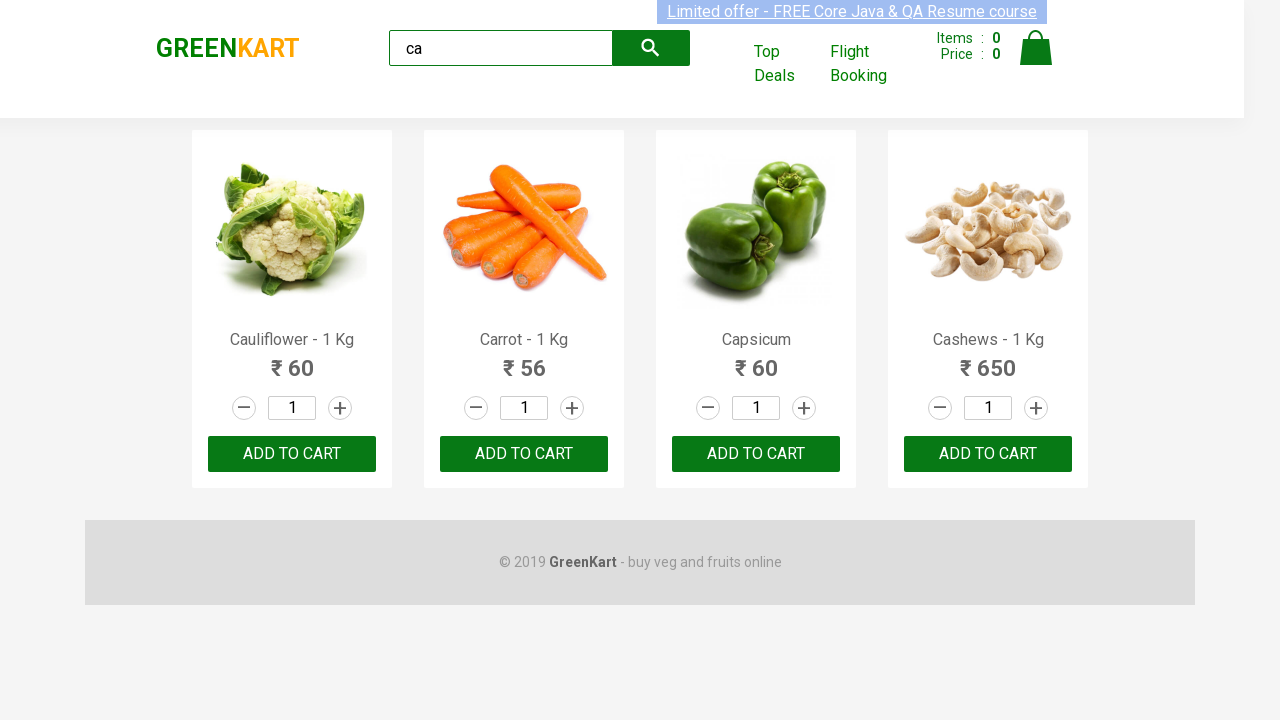

Verified 4 products are displayed in search results
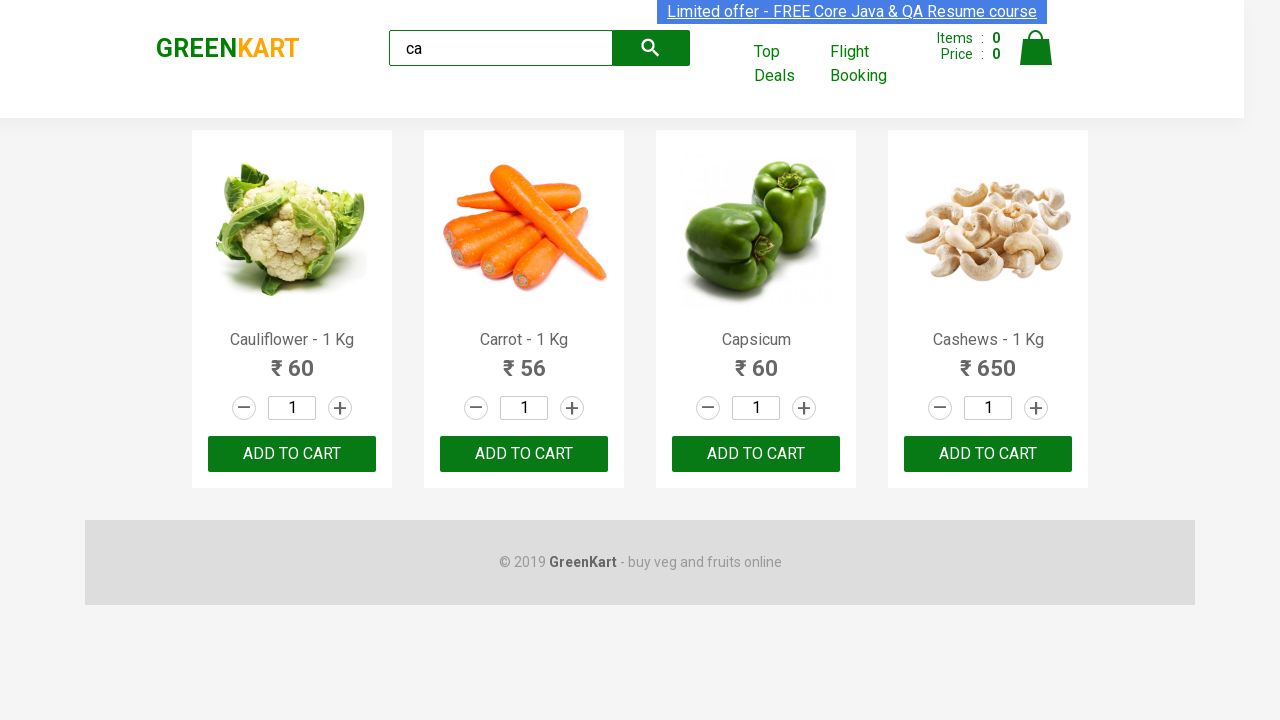

Clicked ADD TO CART button for the third product at (756, 454) on .products .product >> nth=2 >> text=ADD TO CART
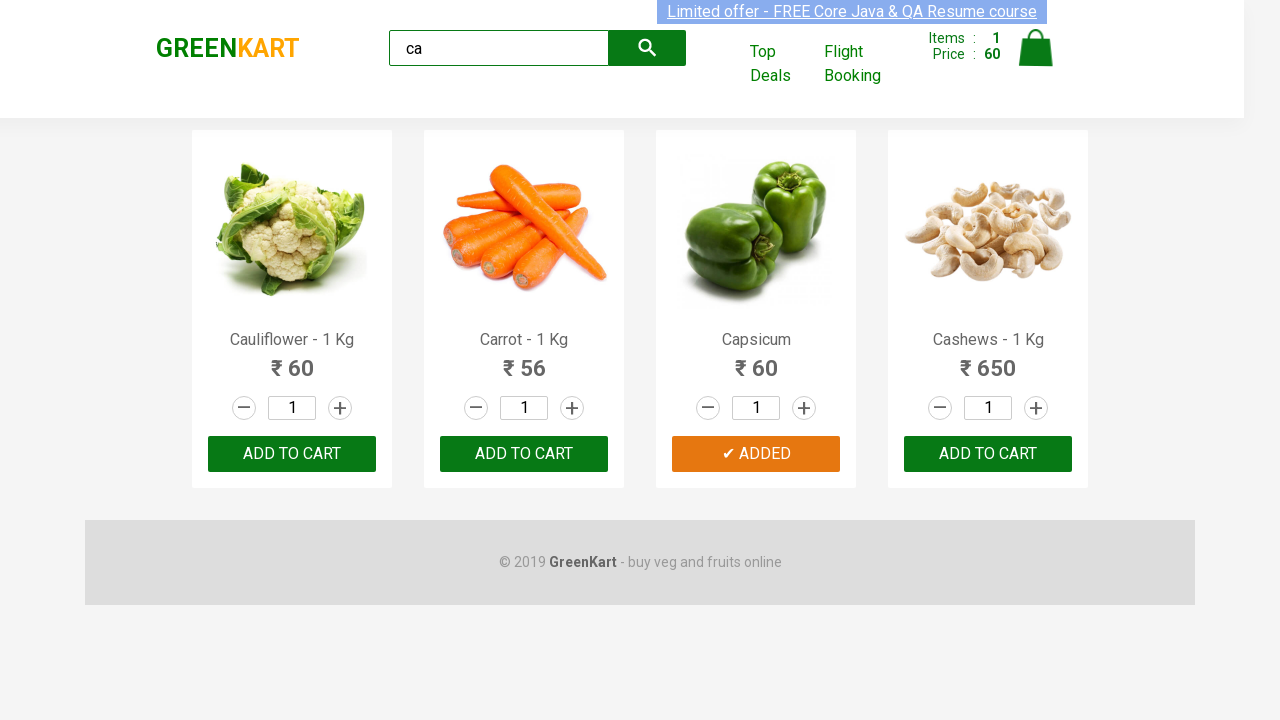

Retrieved all product elements for iteration
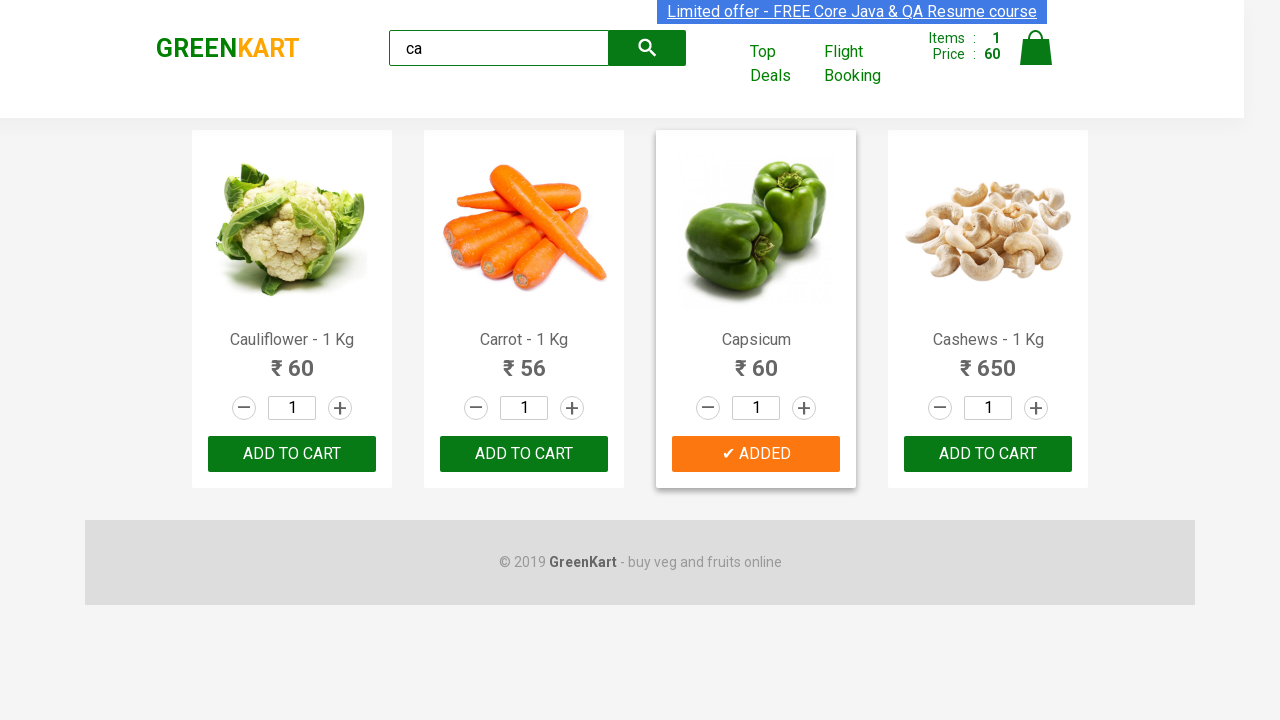

Retrieved product name: 'Cauliflower - 1 Kg'
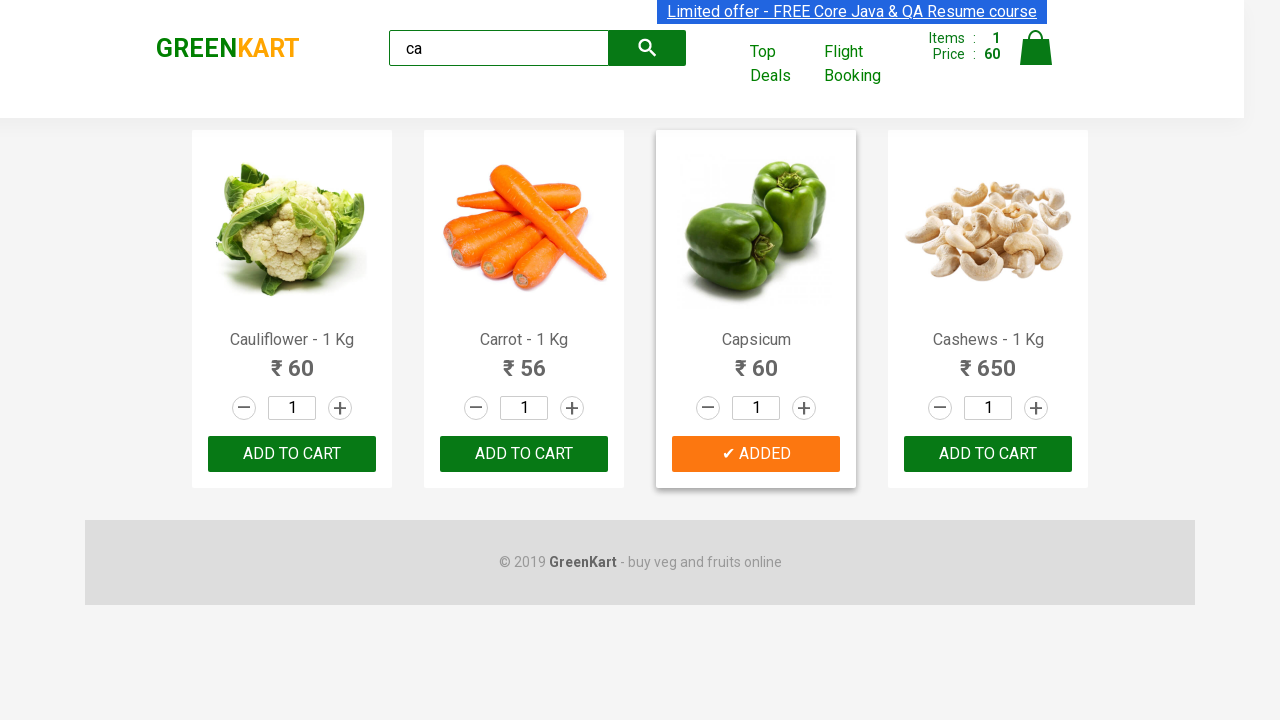

Retrieved product name: 'Carrot - 1 Kg'
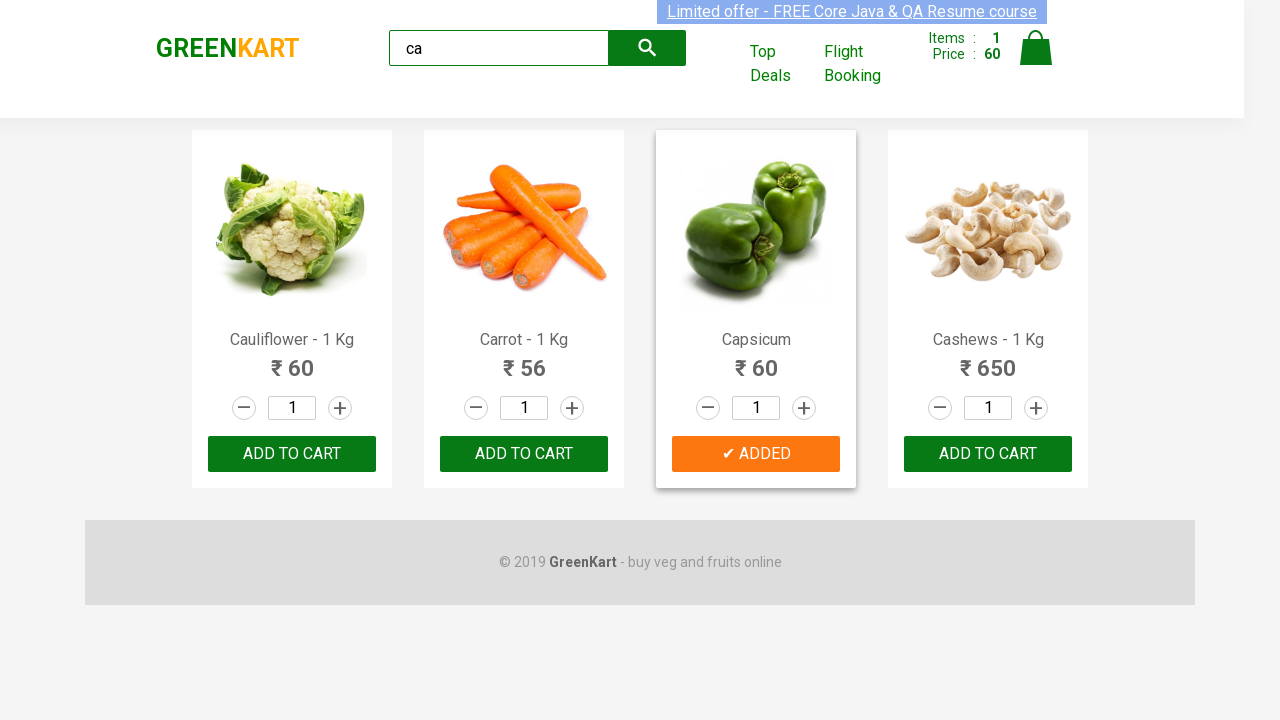

Retrieved product name: 'Capsicum'
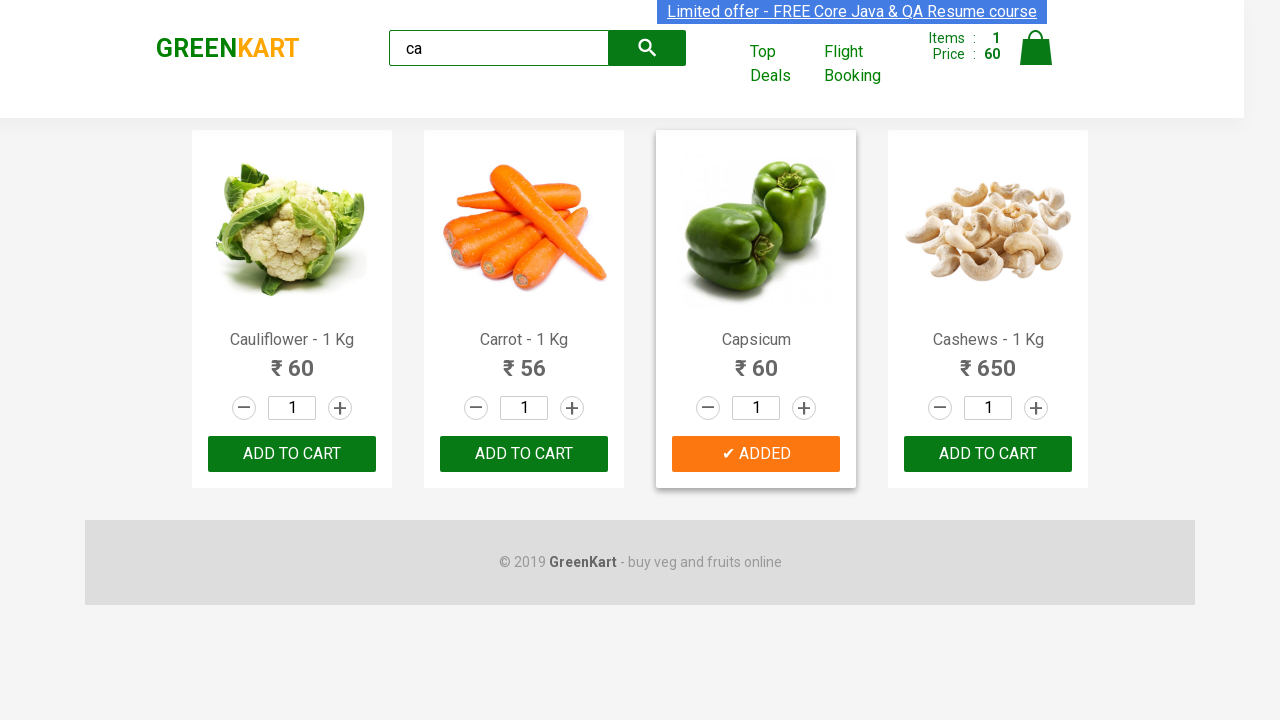

Retrieved product name: 'Cashews - 1 Kg'
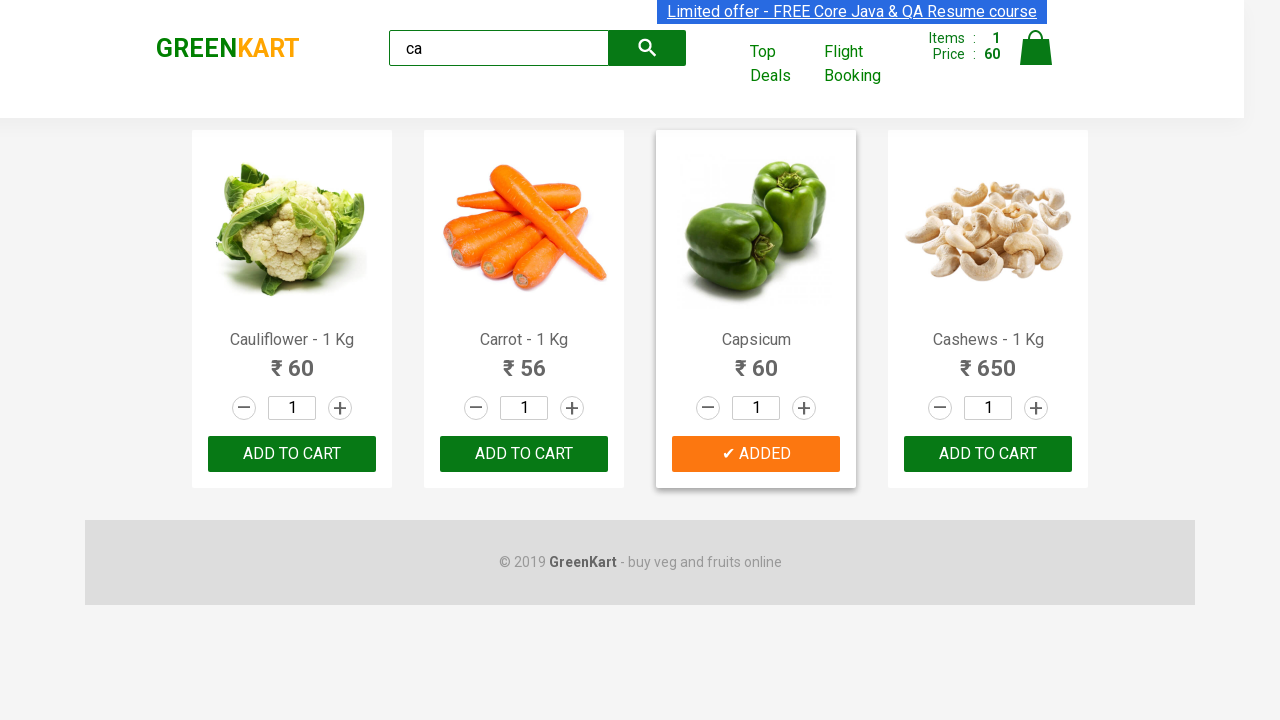

Clicked ADD TO CART button for Cashews product at (988, 454) on .products .product >> nth=3 >> button
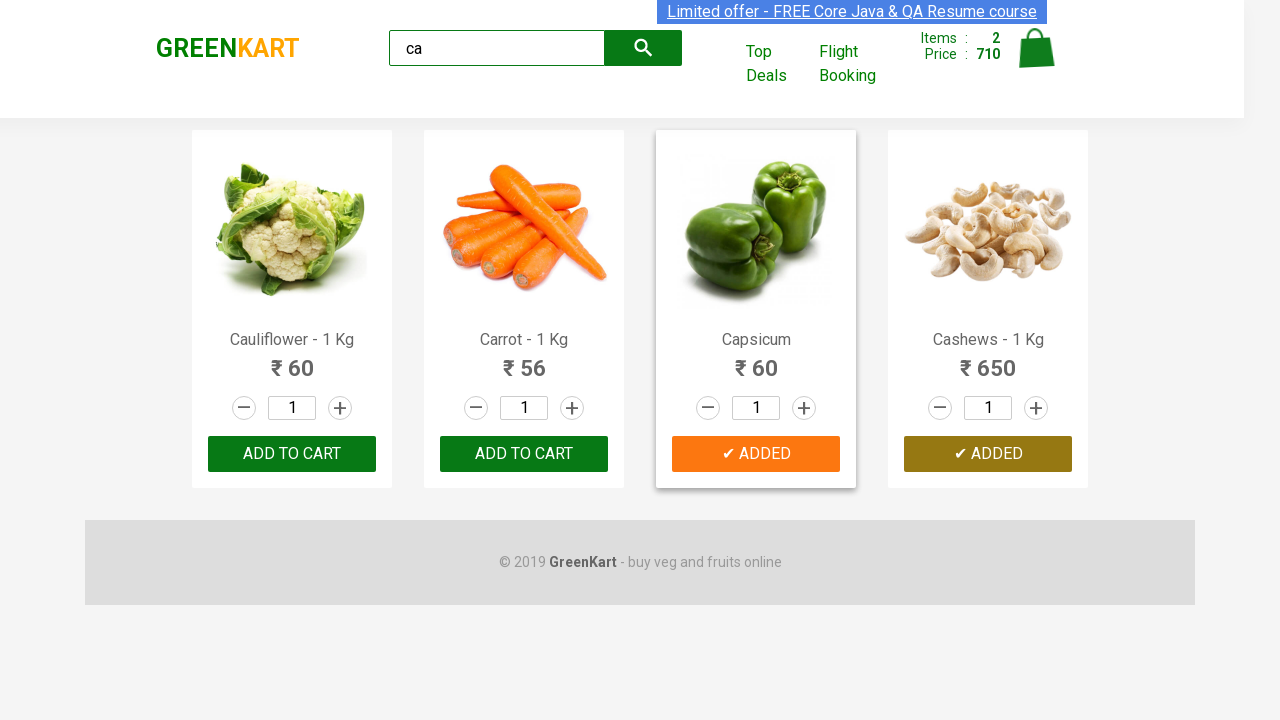

Retrieved brand text: 'GREENKART'
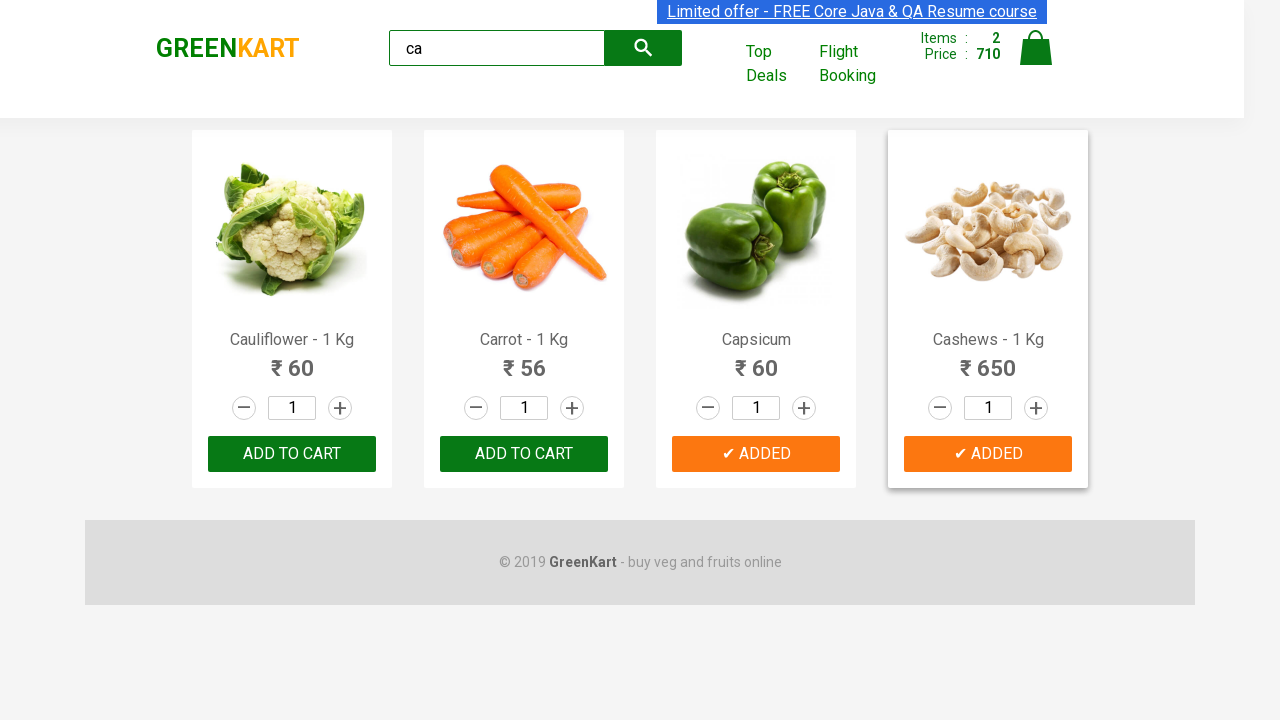

Verified brand text is 'GREENKART'
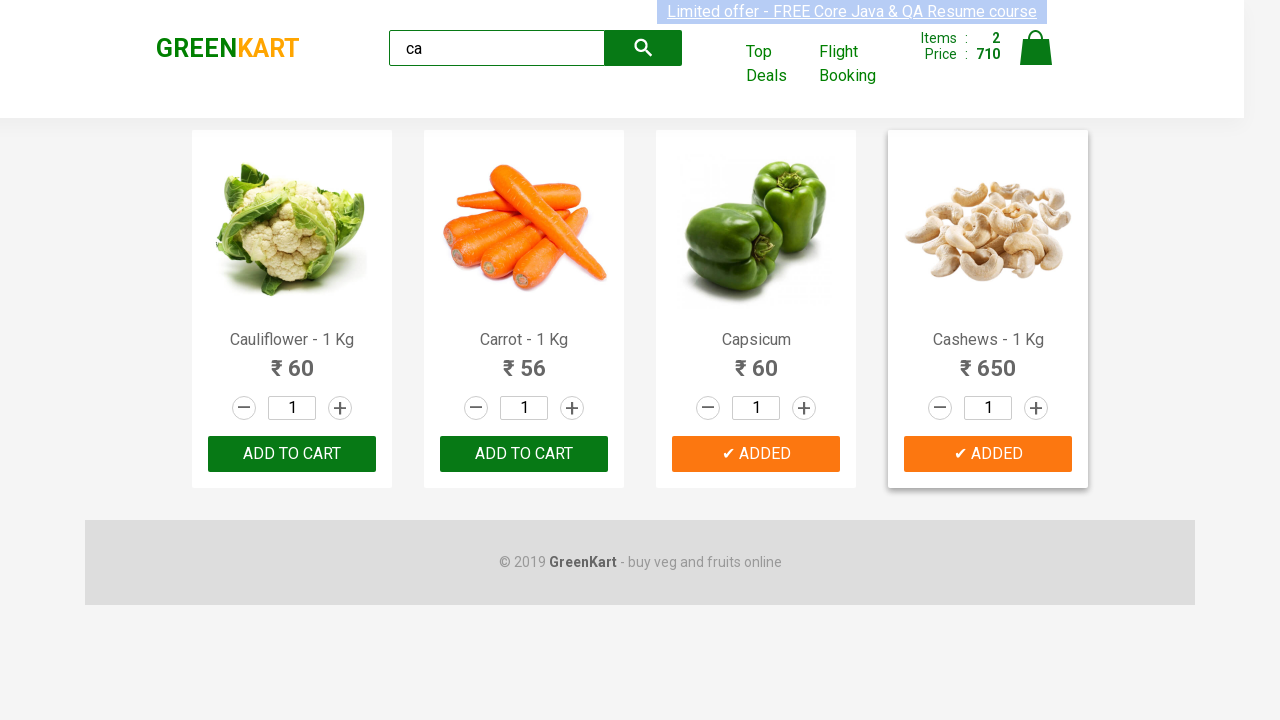

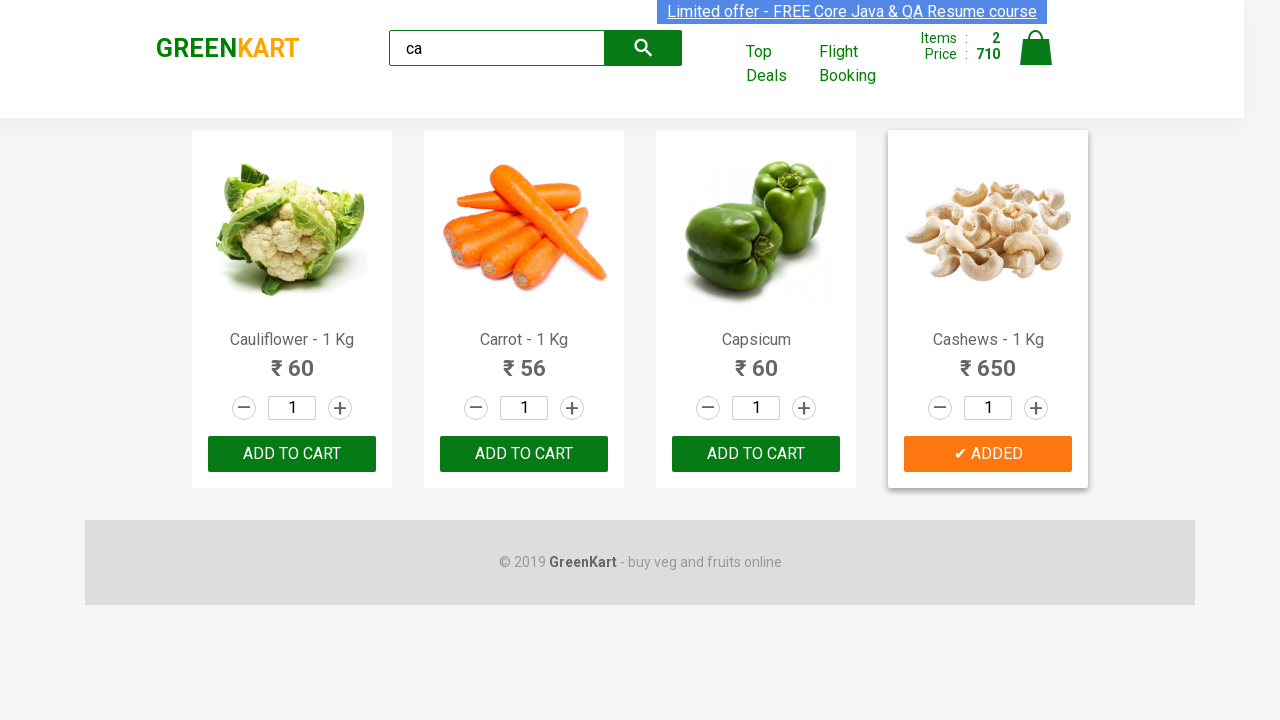